Tests element visibility by verifying a text element is visible, clicking a hide button, and confirming the element becomes hidden.

Starting URL: https://rahulshettyacademy.com/AutomationPractice/

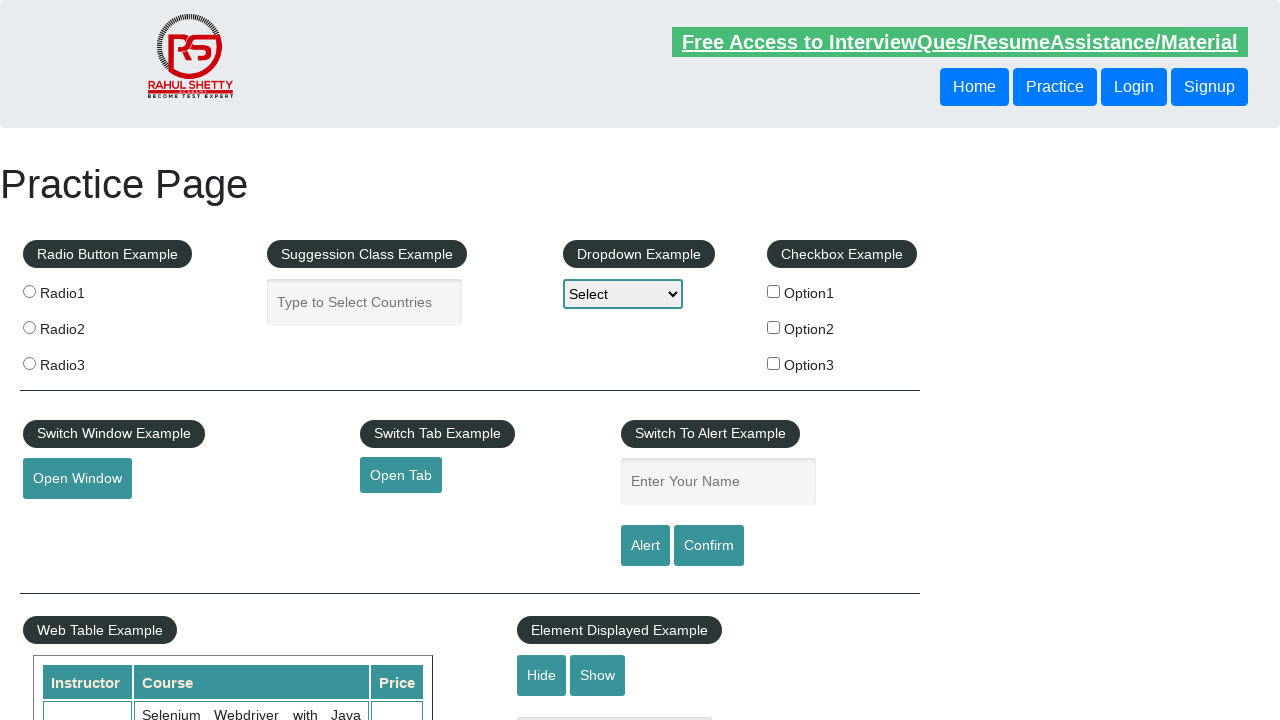

Verified text element is visible
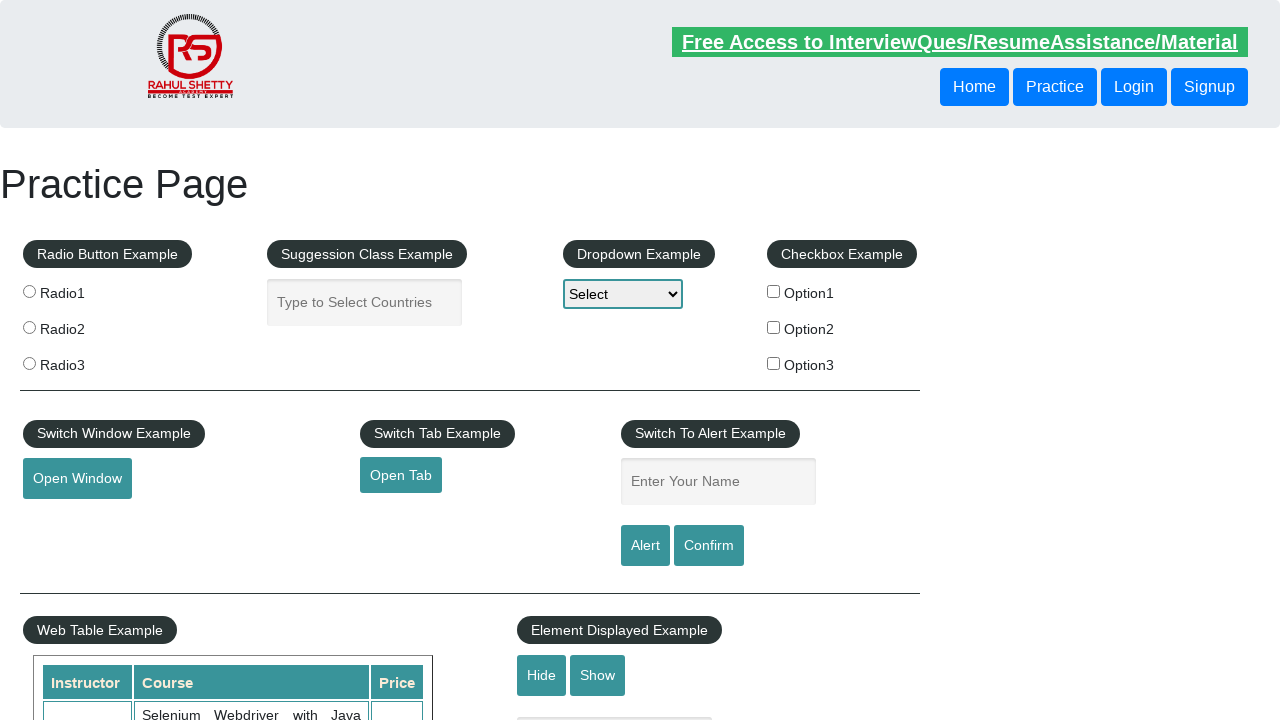

Clicked hide button to hide the text element at (542, 675) on #hide-textbox
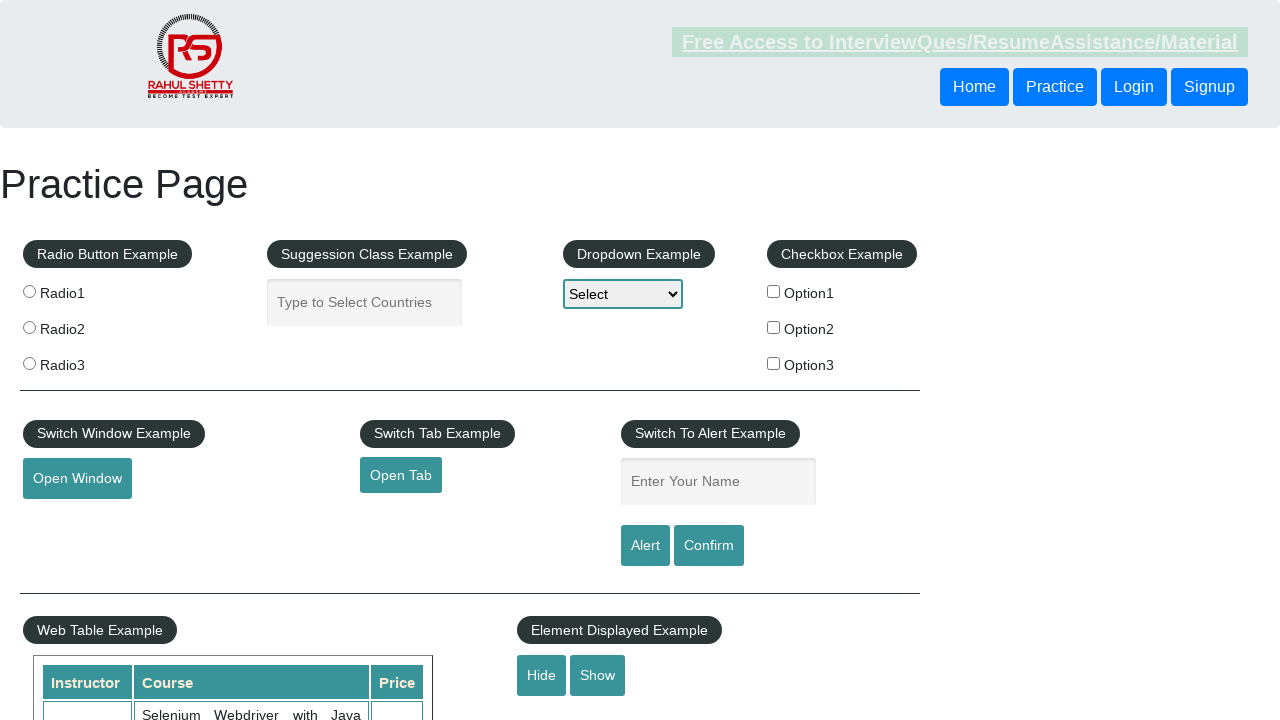

Verified text element is now hidden
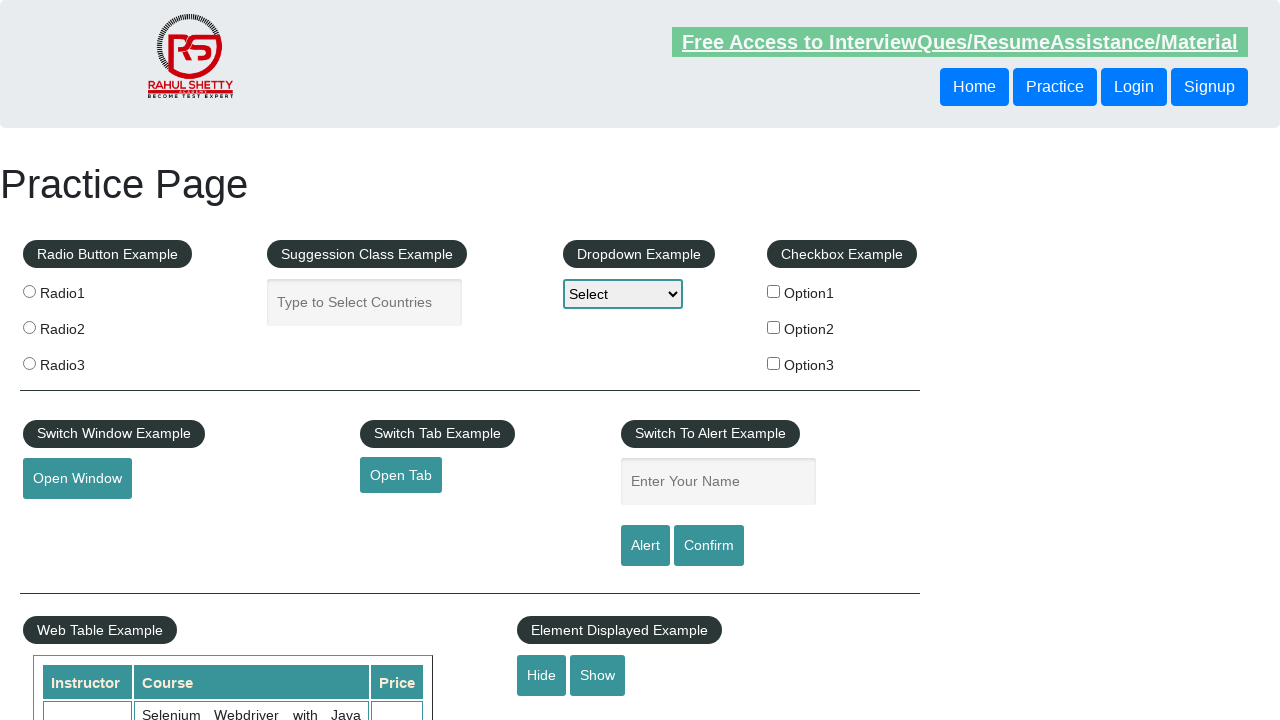

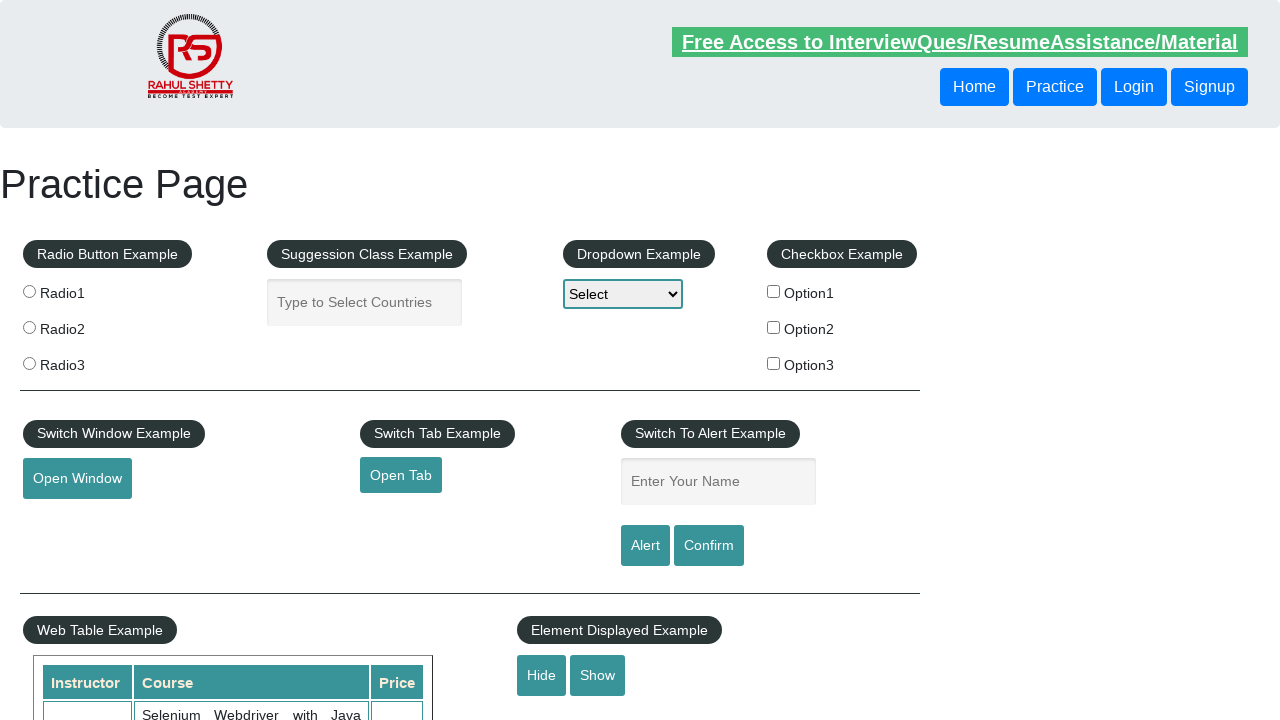